Tests drag and drop functionality within an iframe on jQuery UI demo page, then navigates to another demo page

Starting URL: https://jqueryui.com/droppable/

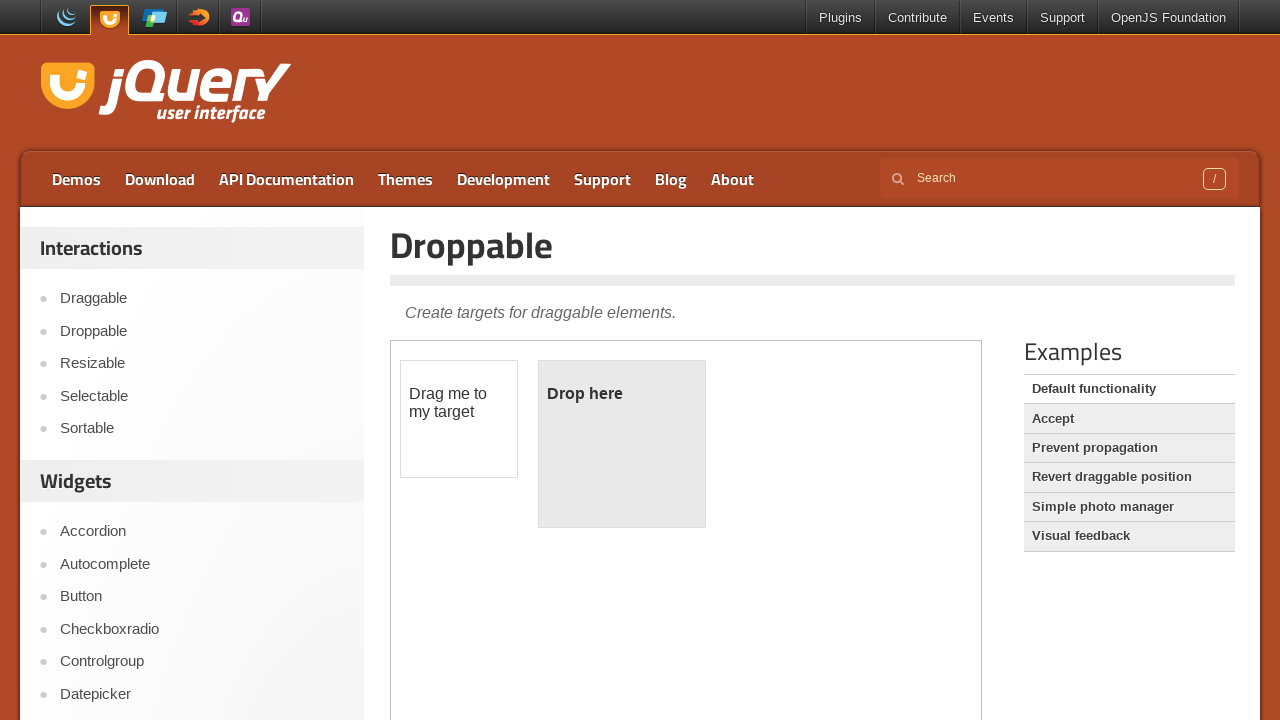

Counted iframes on the page
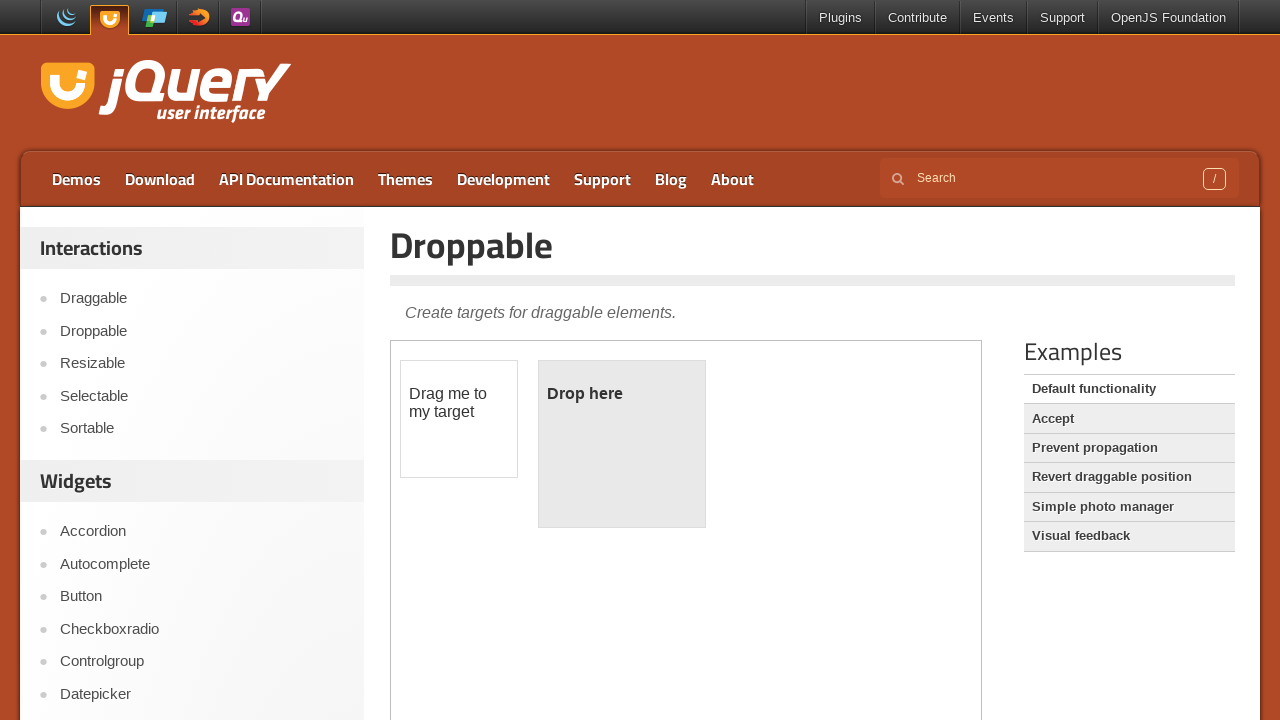

Located the demo frame
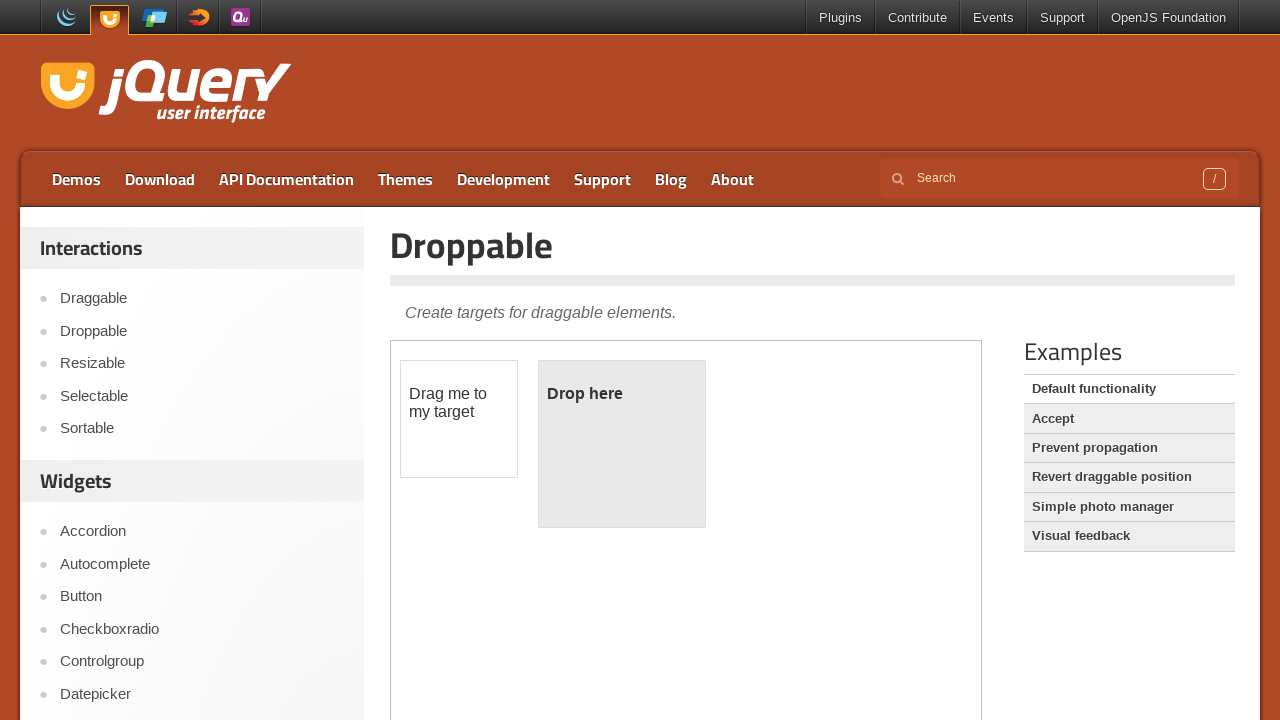

Located draggable element in frame
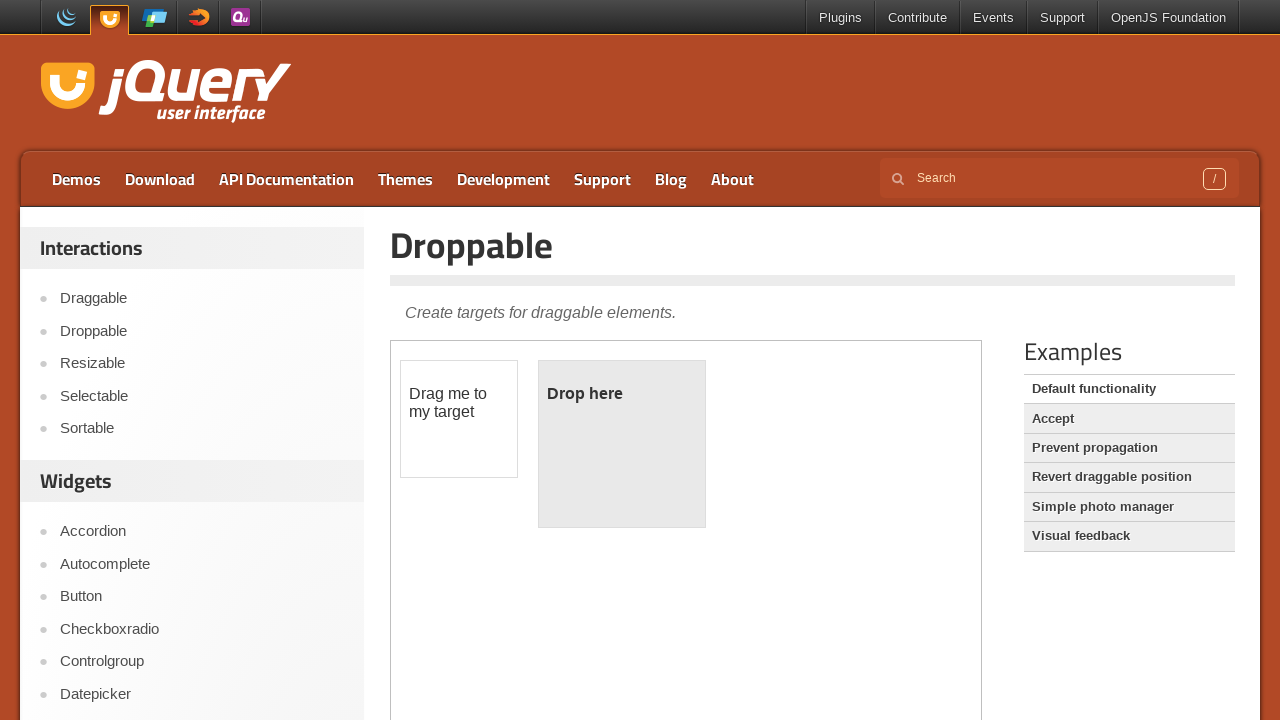

Located droppable element in frame
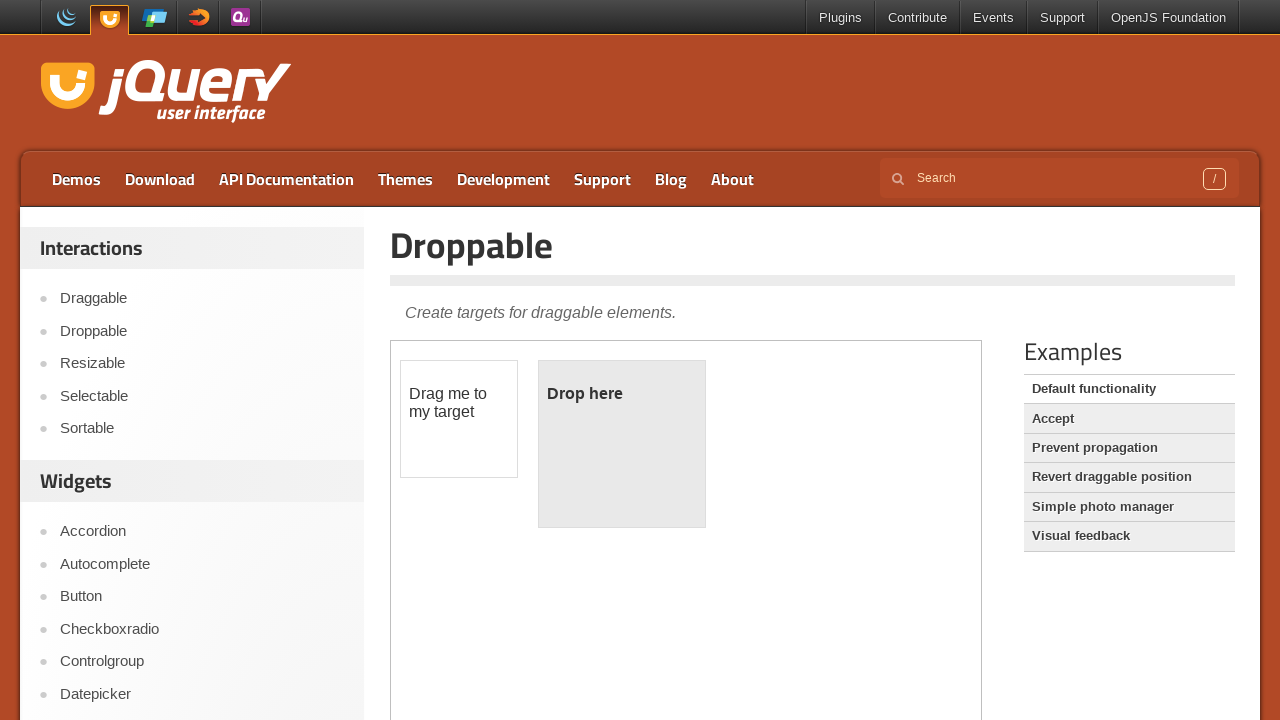

Dragged draggable element to droppable element at (622, 444)
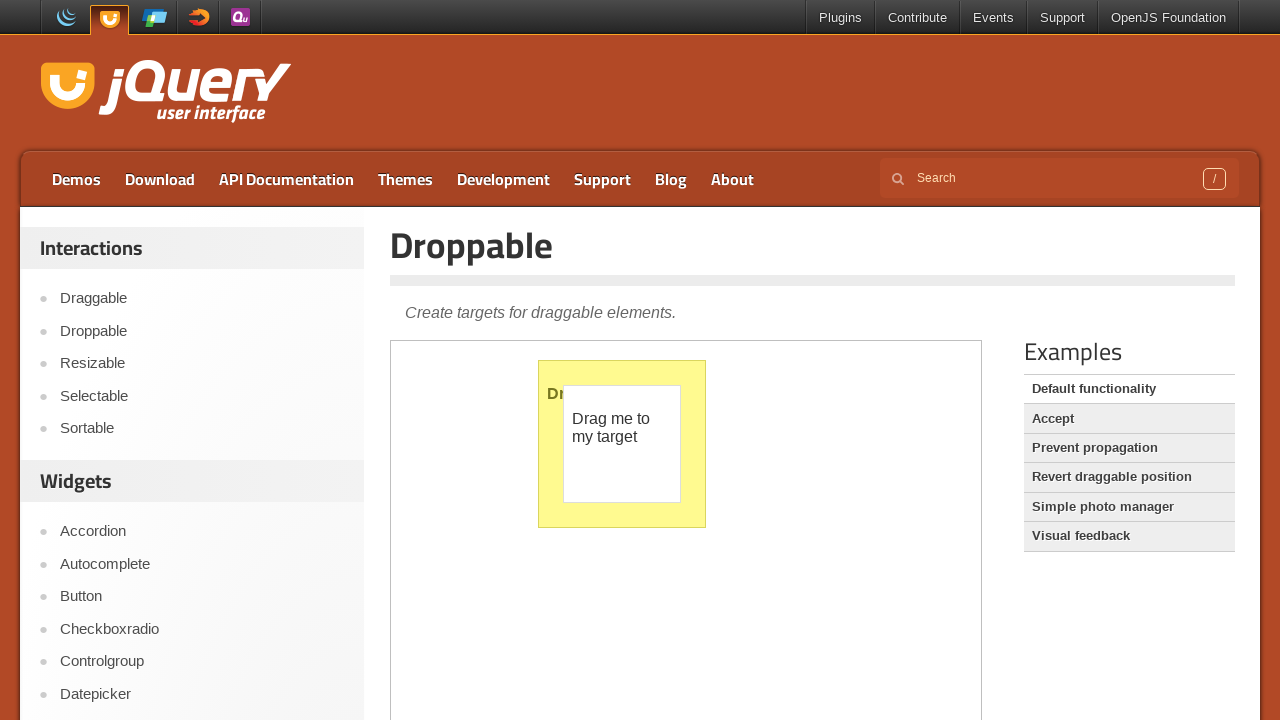

Retrieved text content from droppable element after drag and drop
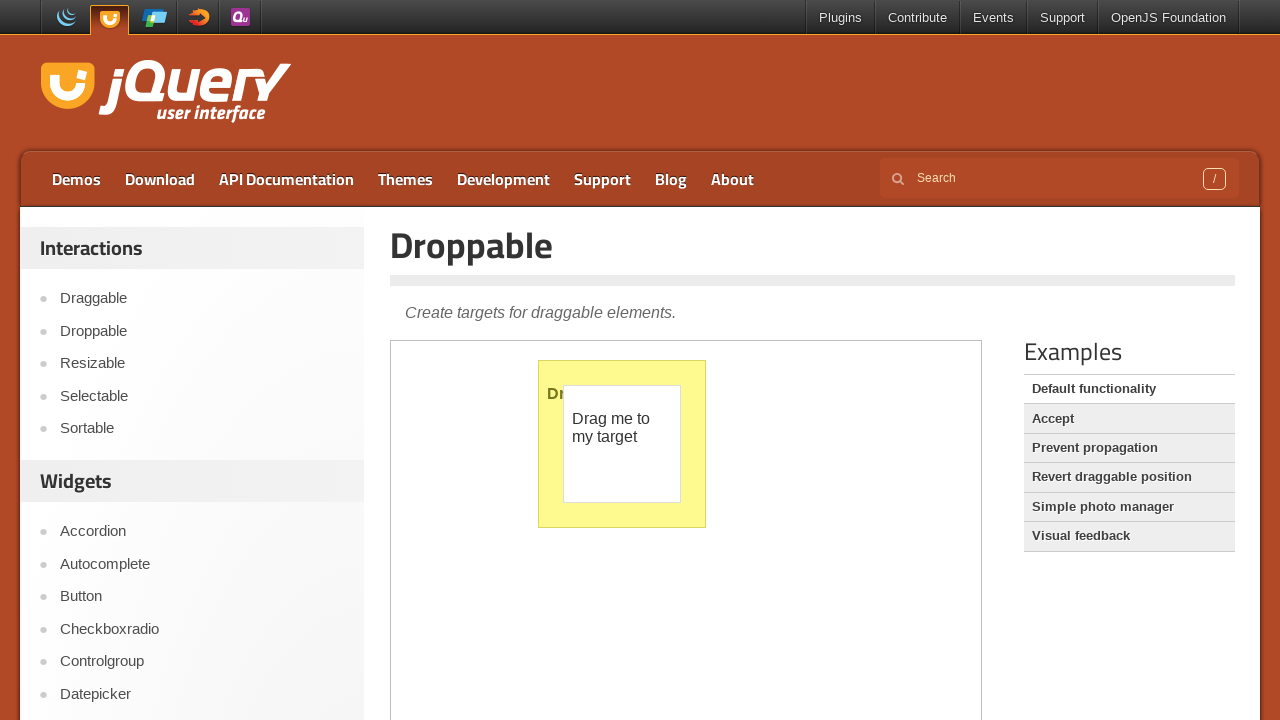

Clicked on Resizable link to navigate to another demo page at (202, 364) on a:text('Resizable')
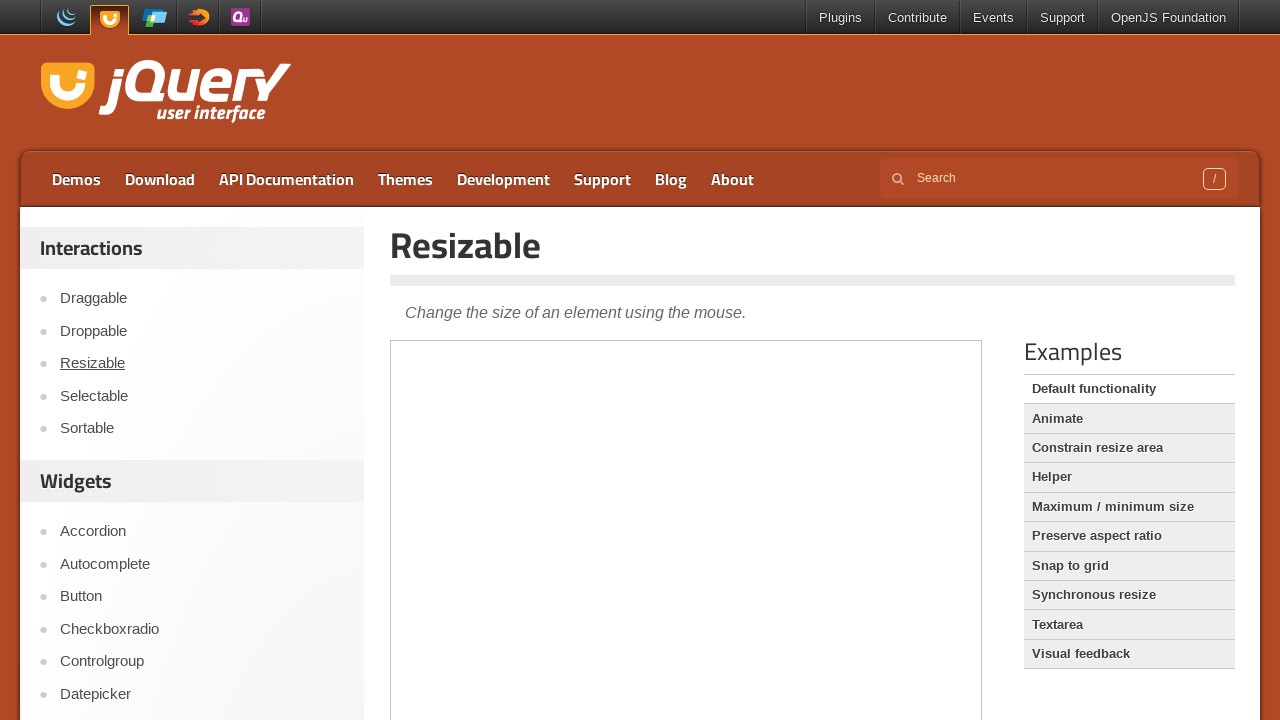

Retrieved the page title from entry-title element
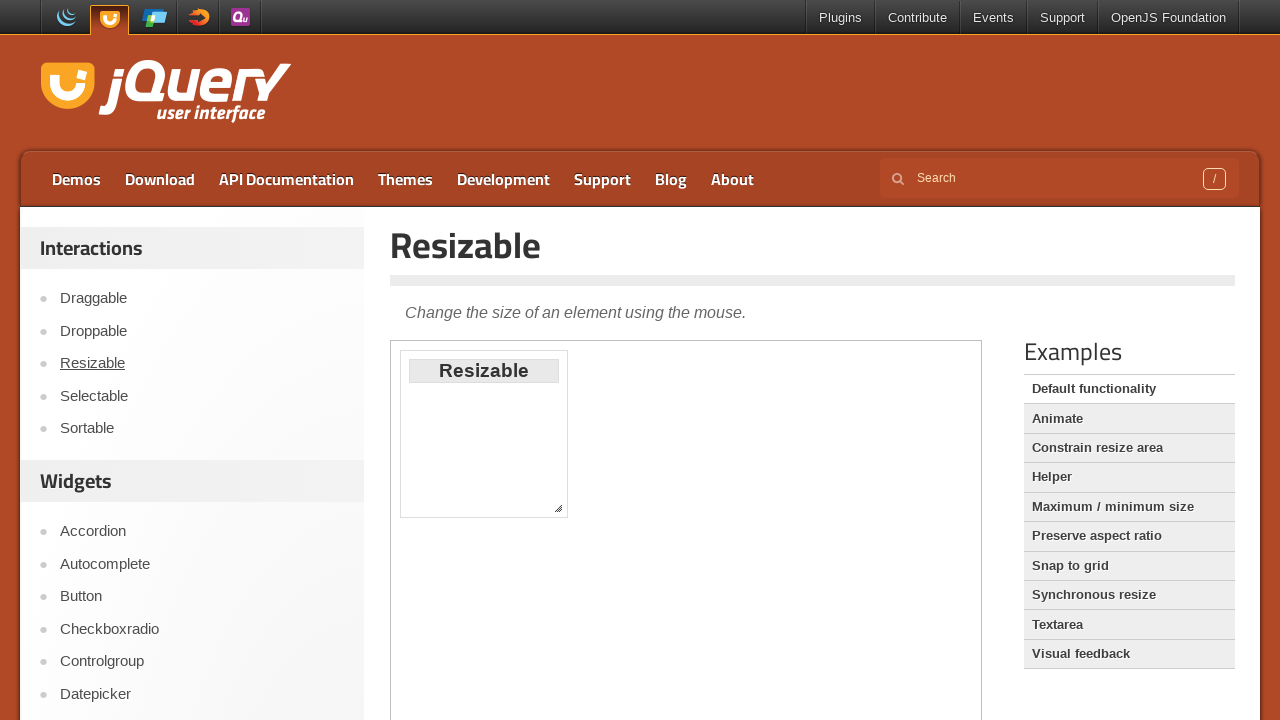

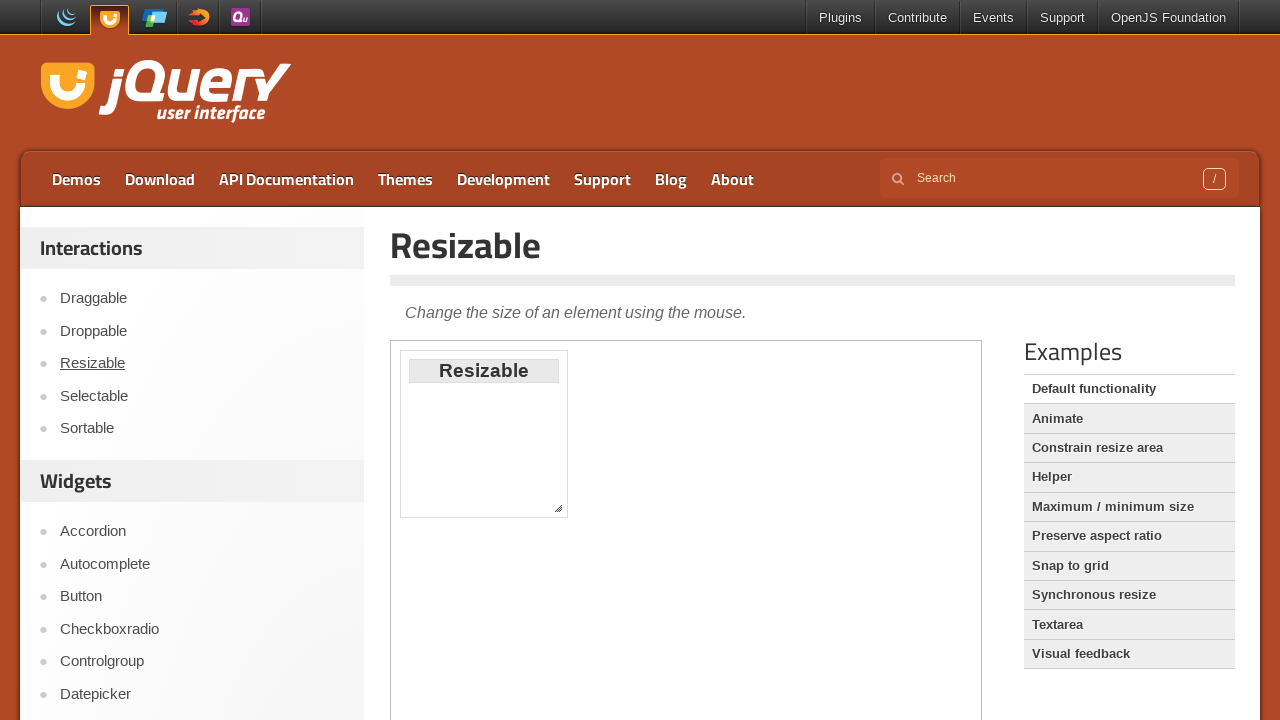